Tests checkbox functionality by verifying initial unchecked state, clicking the Senior Citizen Discount checkbox, and confirming it becomes checked

Starting URL: https://rahulshettyacademy.com/dropdownsPractise/

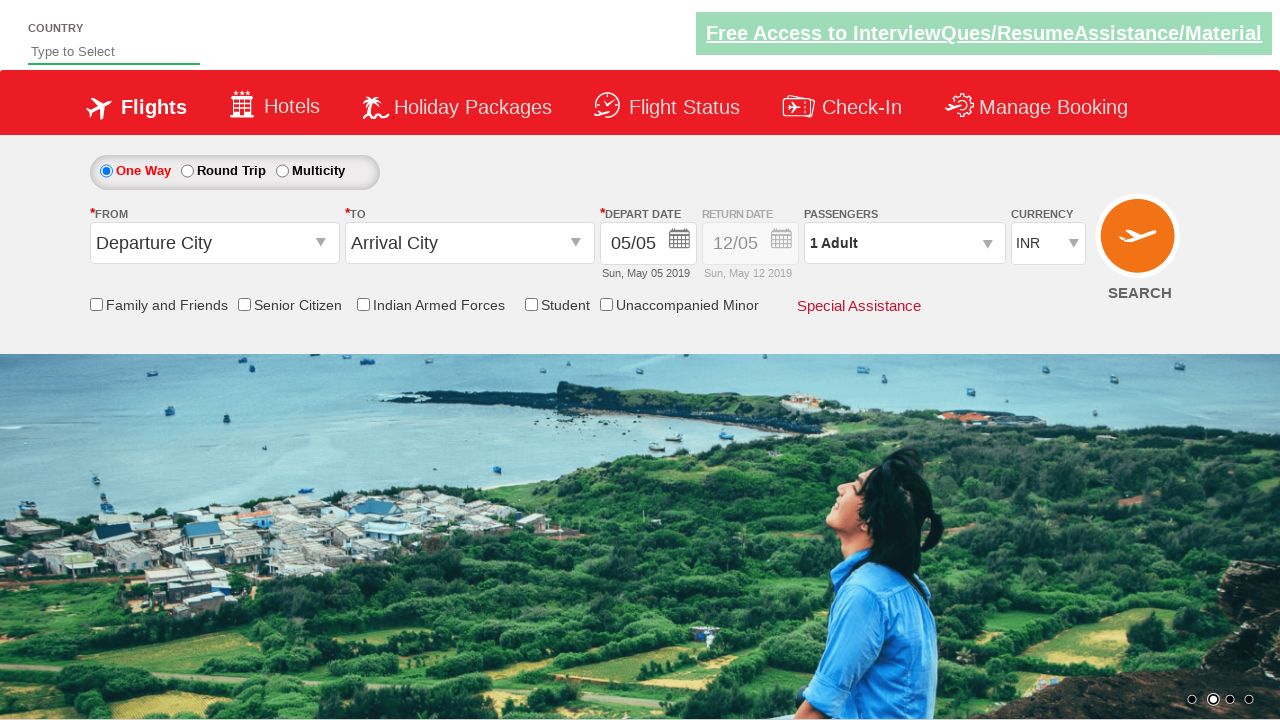

Navigated to Rahul Shetty Academy dropdowns practice page
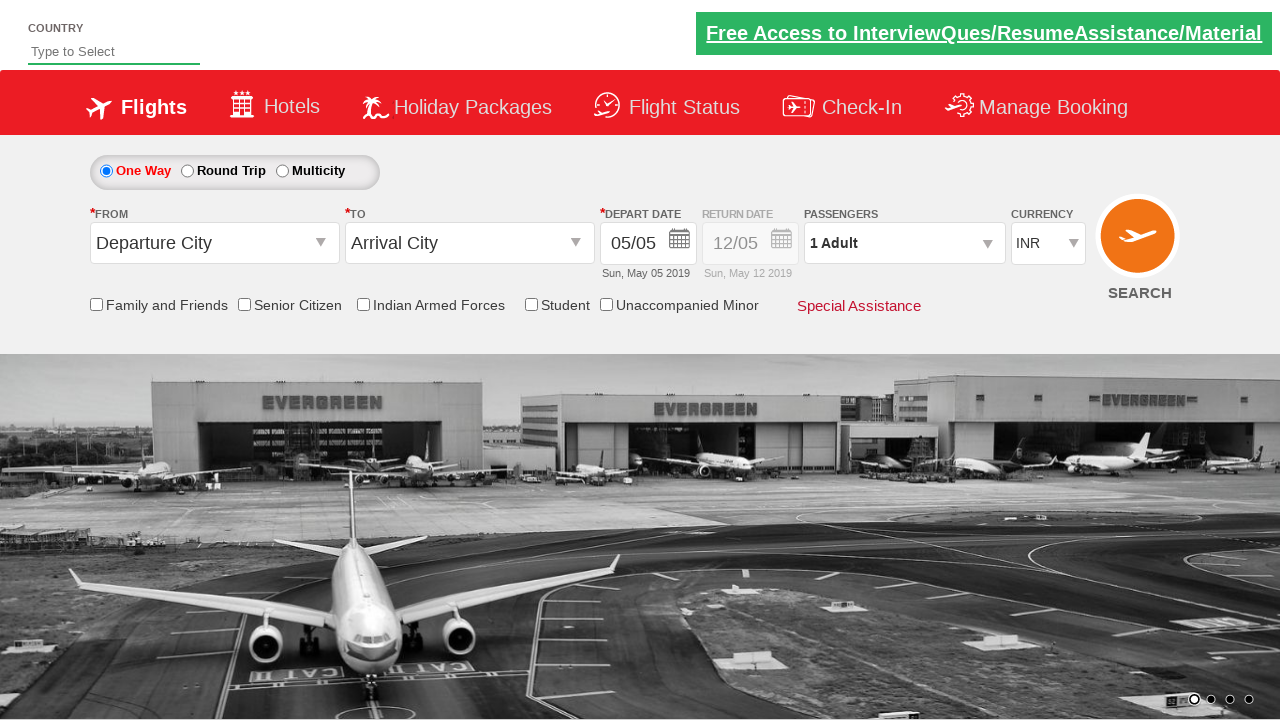

Located Senior Citizen Discount checkbox
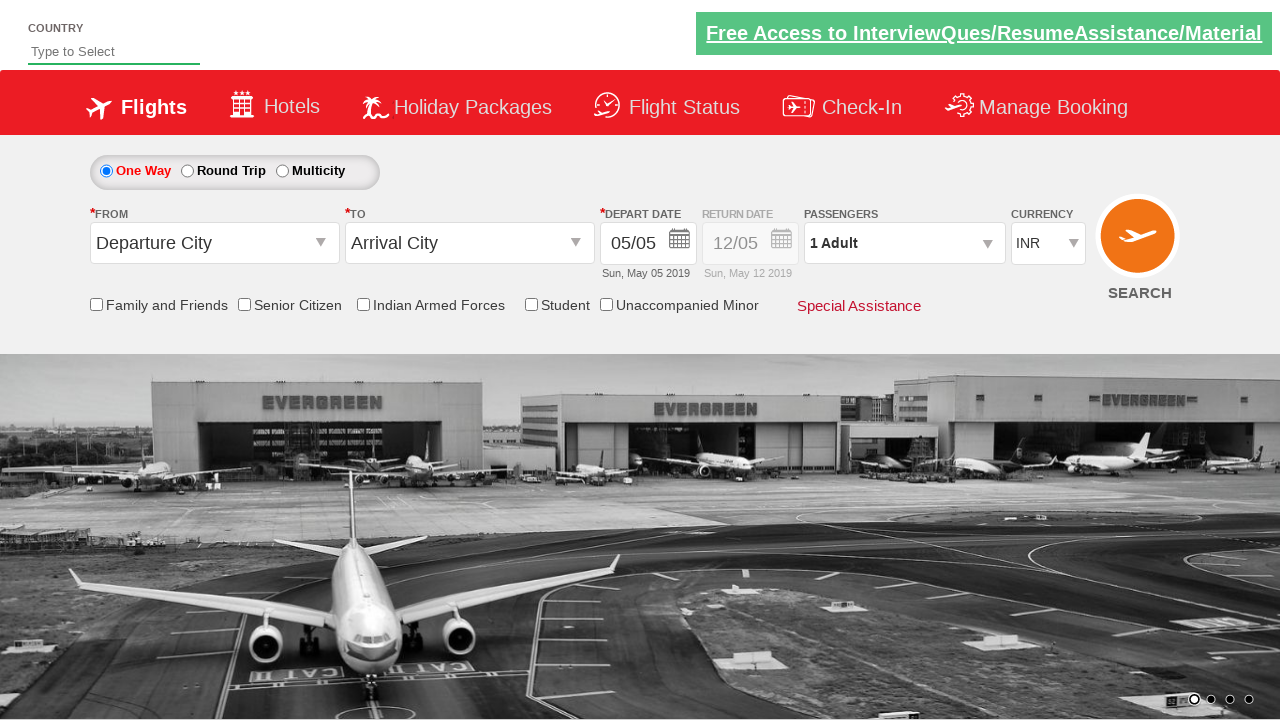

Verified Senior Citizen Discount checkbox is initially unchecked
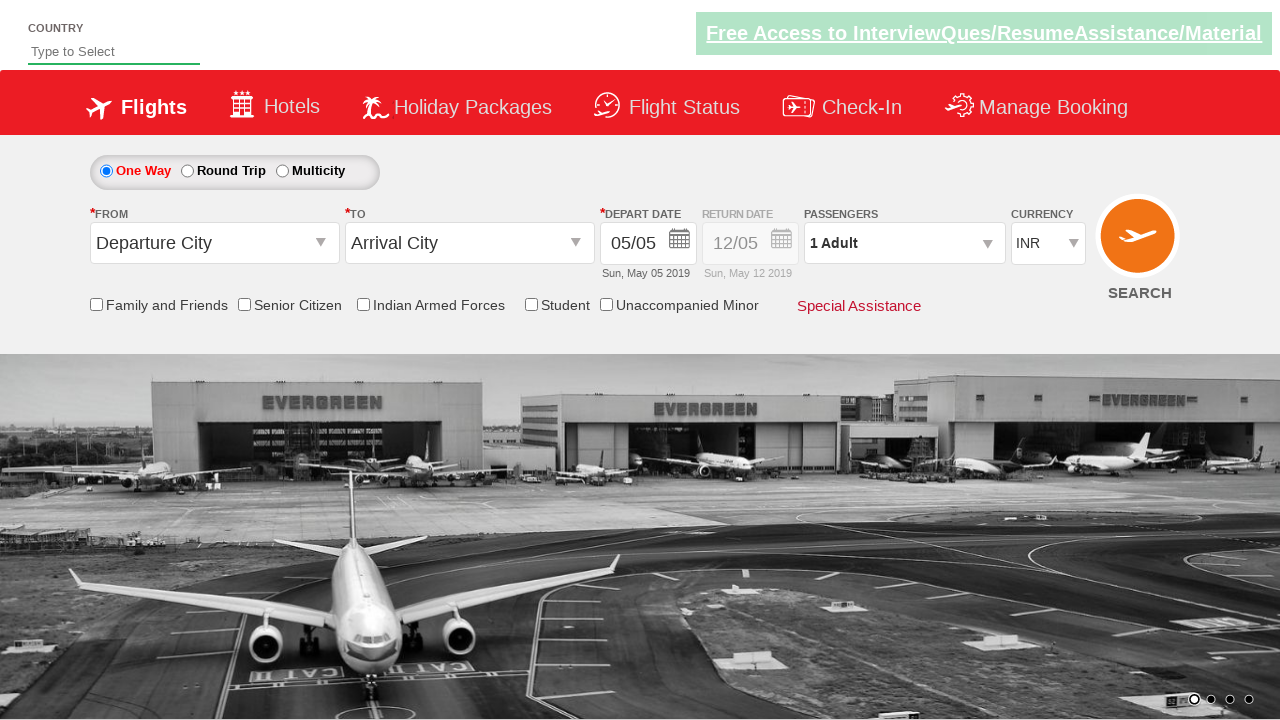

Clicked the Senior Citizen Discount checkbox at (244, 304) on input[id*='SeniorCitizenDiscount']
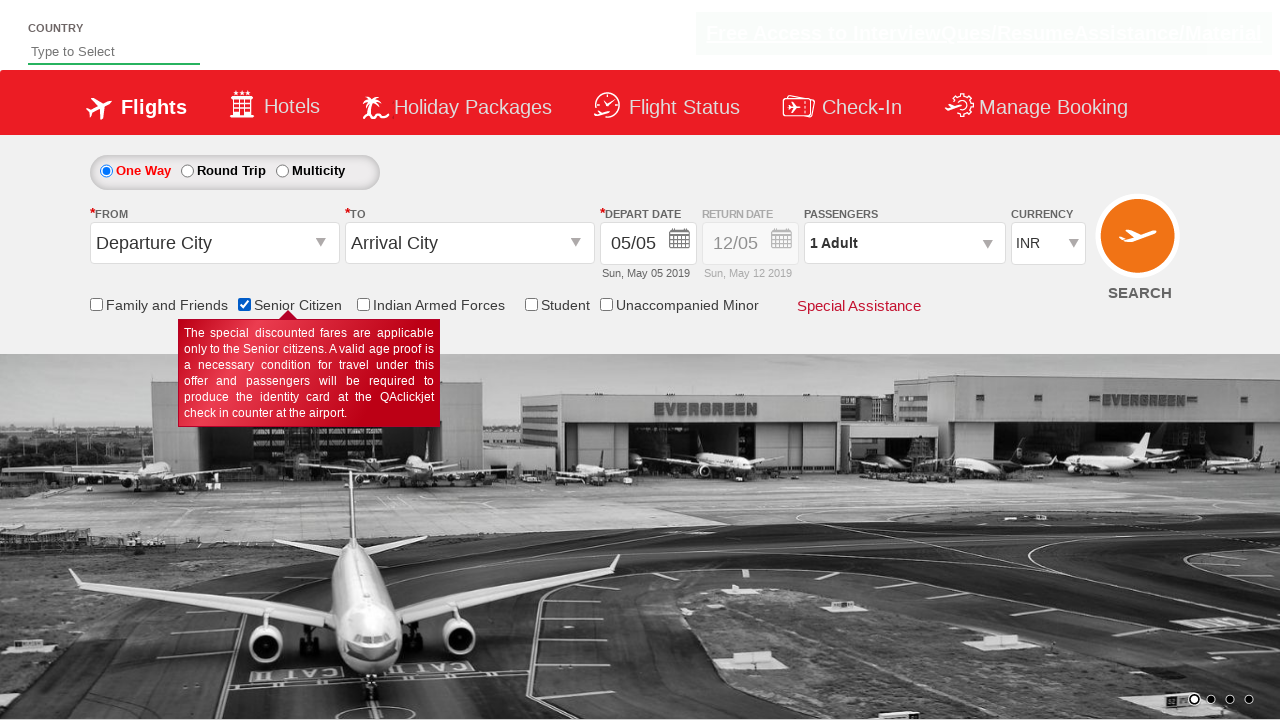

Verified Senior Citizen Discount checkbox is now checked
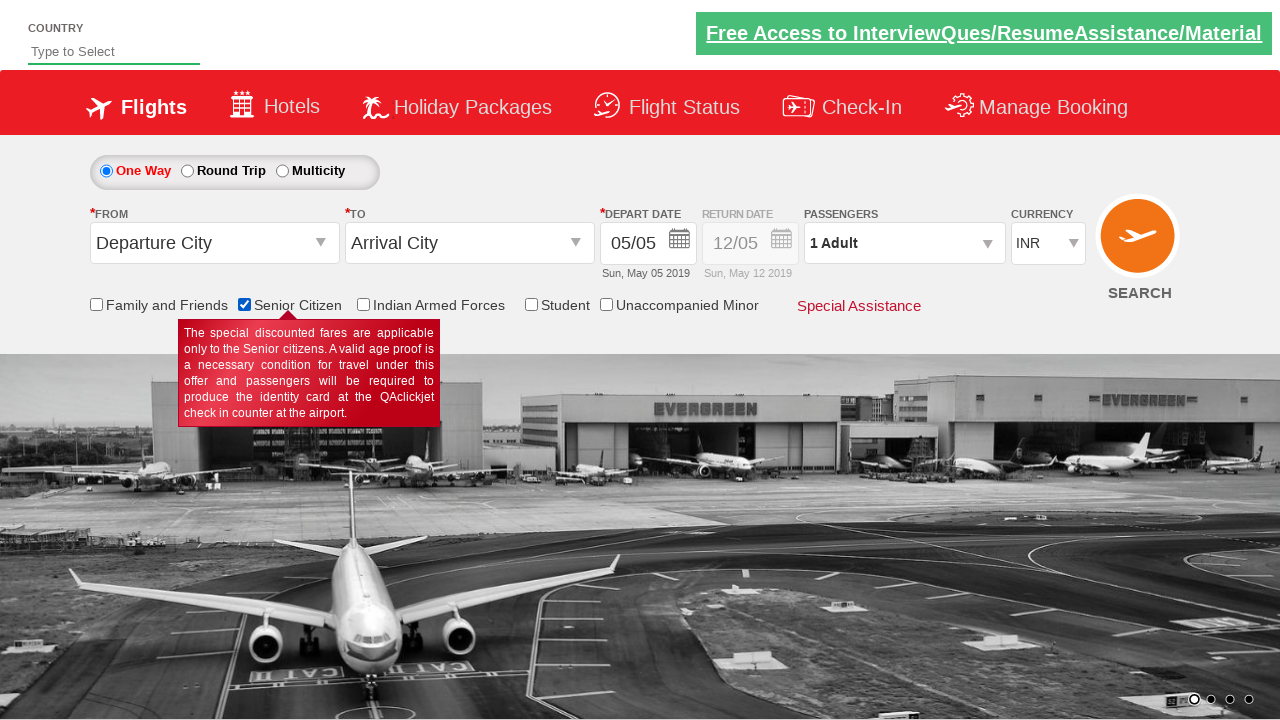

Counted total checkboxes on page: 6
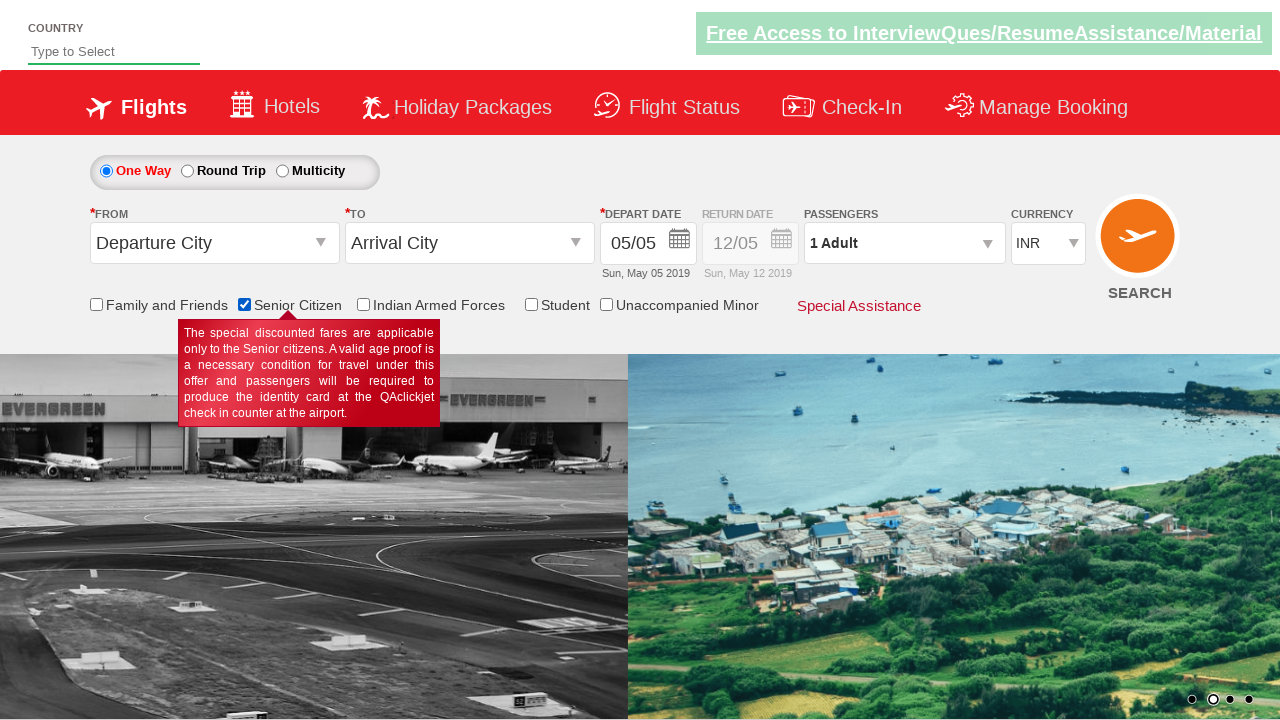

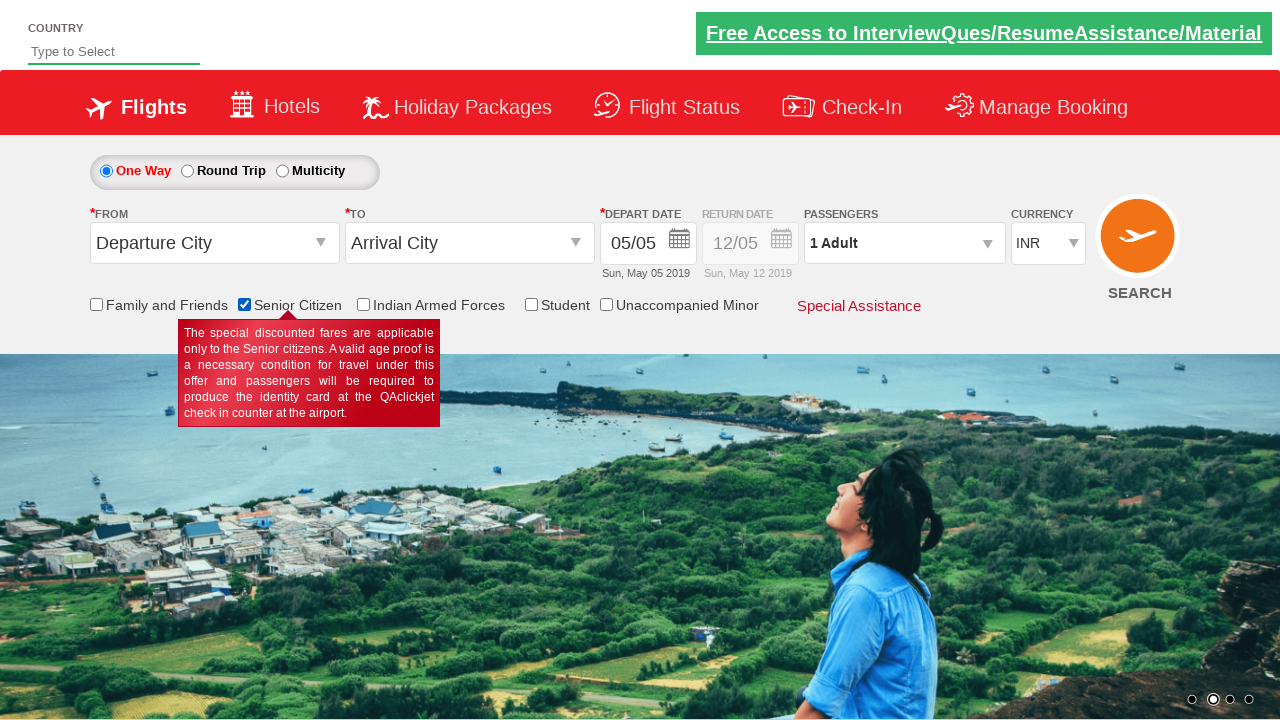